Tests virtual keyboard functionality by navigating to keyboard actions section, filling email field, and interacting with password field using Robot class keyboard events

Starting URL: https://demoapps.qspiders.com/ui

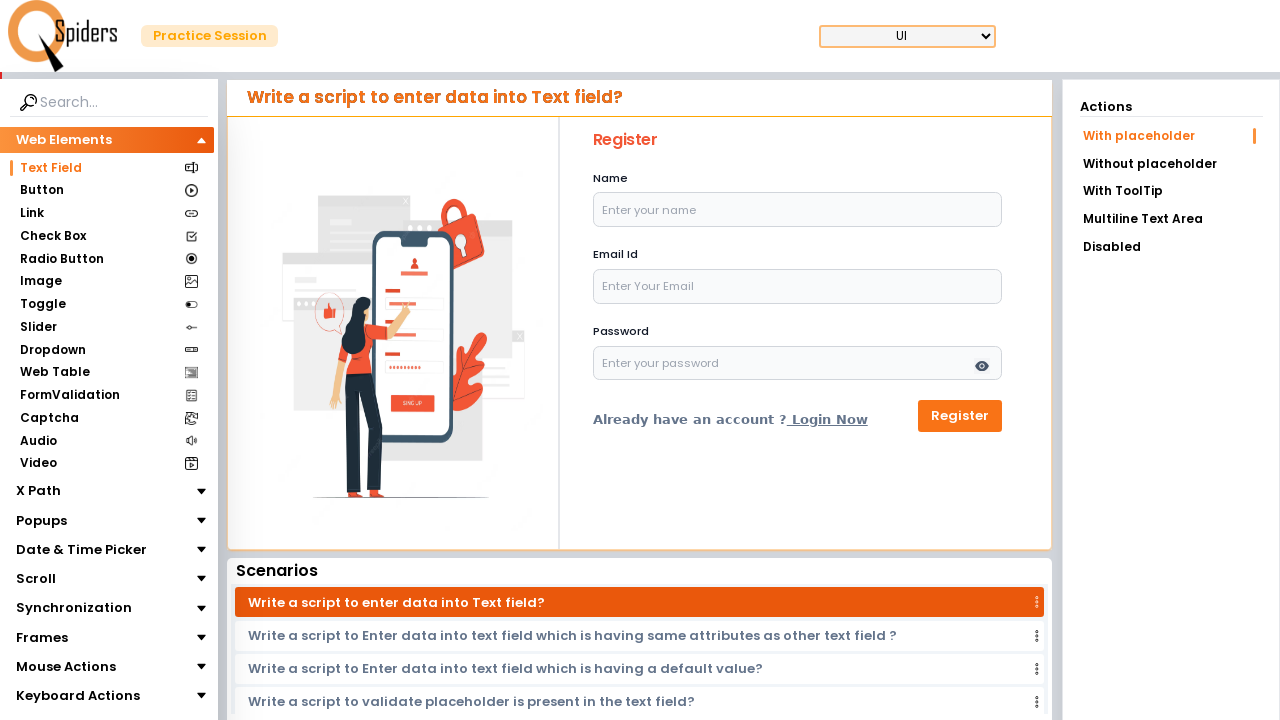

Clicked on Keyboard Actions section at (78, 696) on xpath=(//section[text()='Keyboard Actions'])
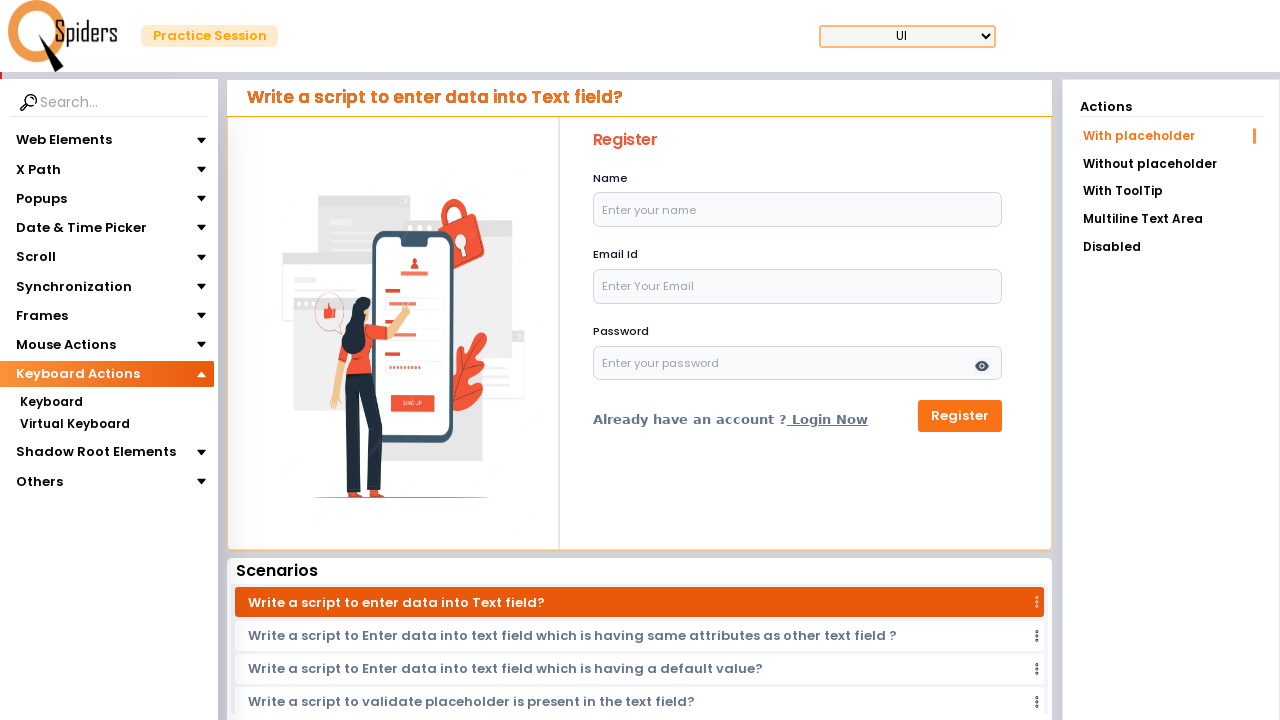

Clicked on Virtual Keyboard section at (74, 425) on xpath=(//section[text()='Virtual Keyboard'])
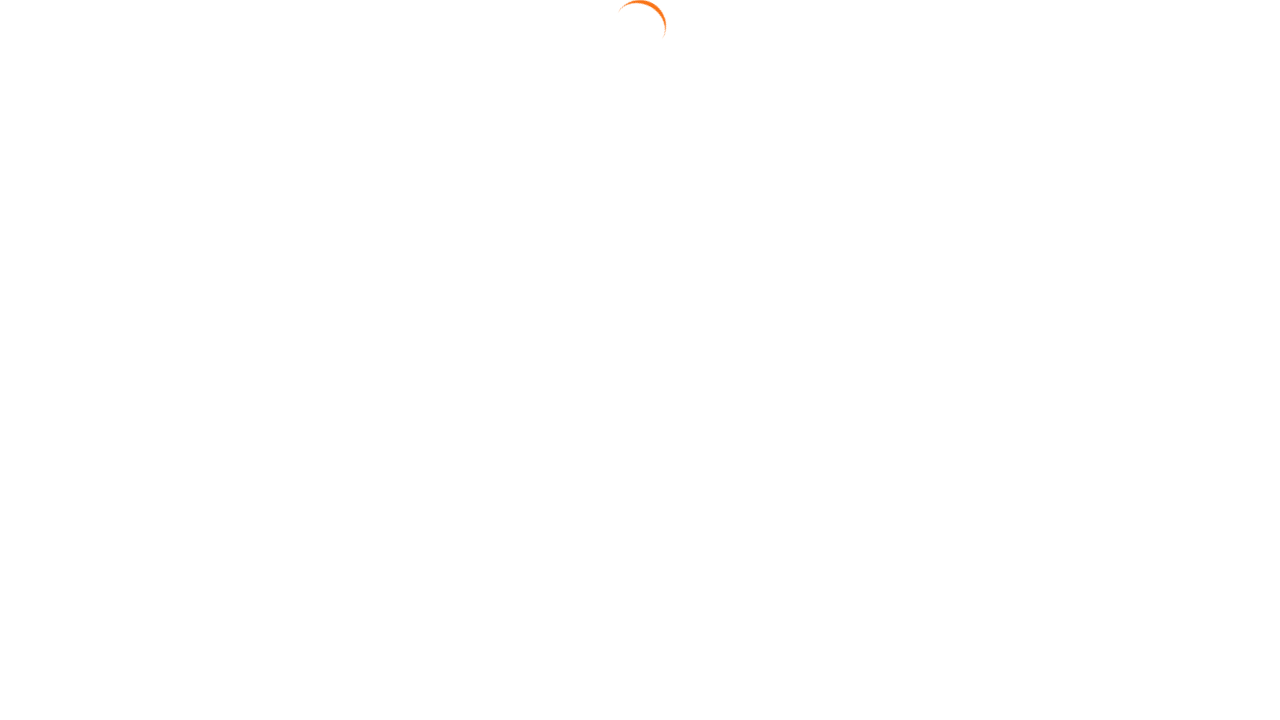

Reloaded the page
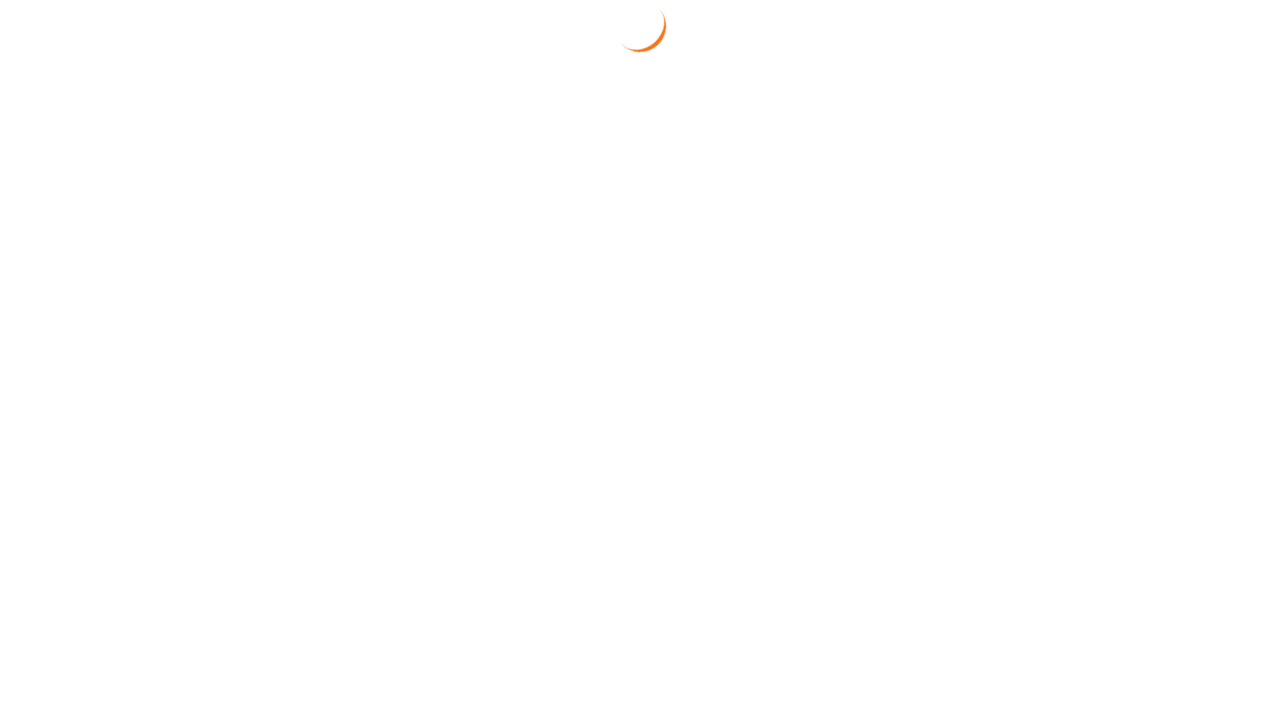

Clicked on email field at (625, 248) on #email
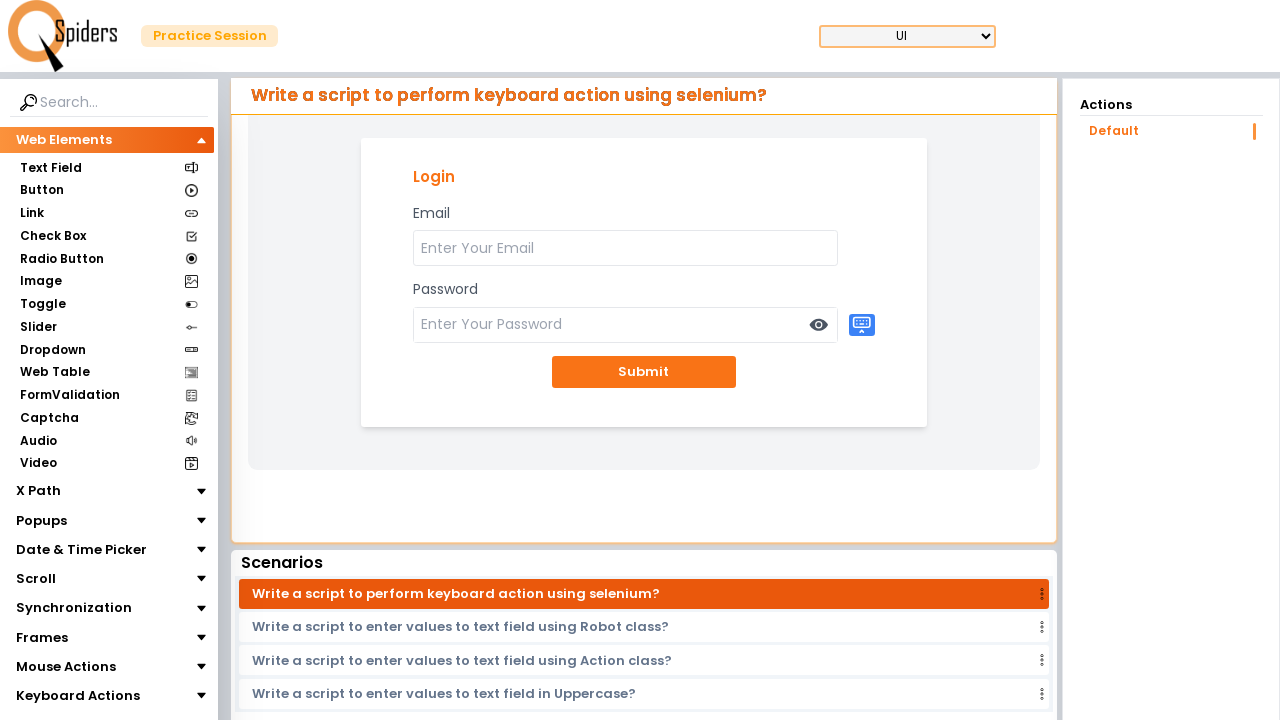

Filled email field with 'abc@gmail.com' on #email
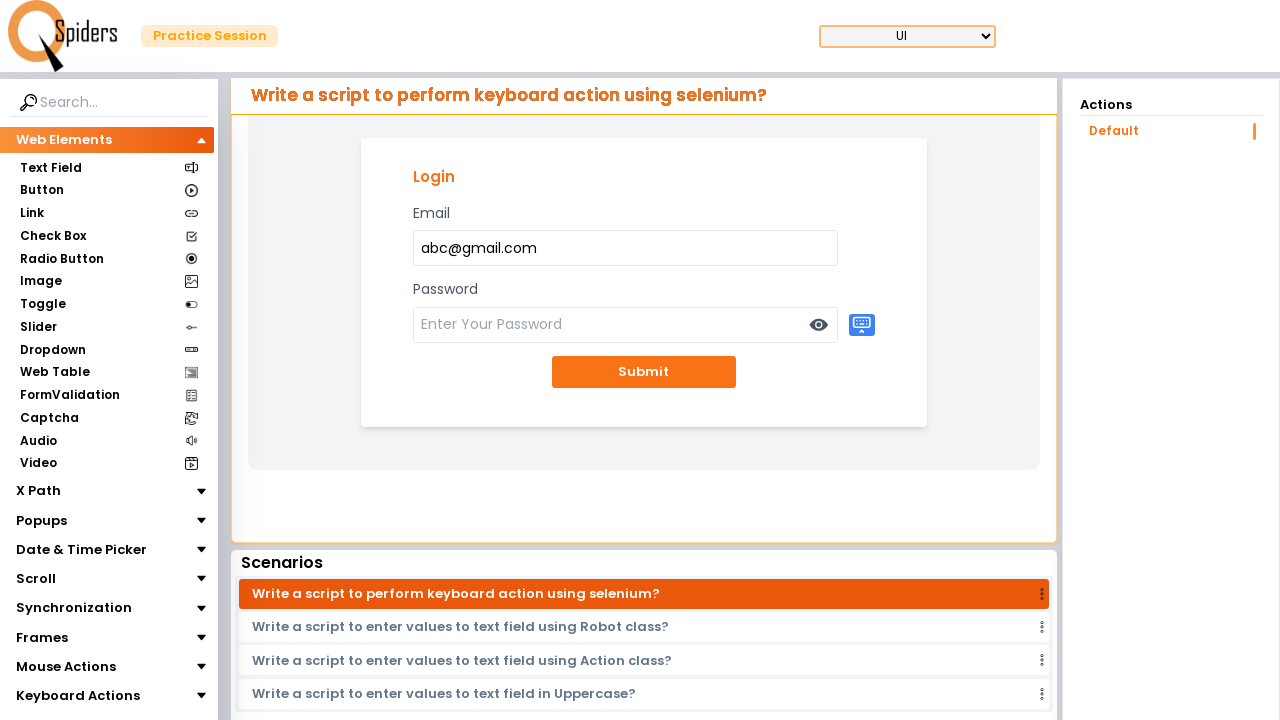

Clicked on font-medium div element to dismiss virtual keyboard at (862, 325) on xpath=//div[contains(@class,'font-medium')]
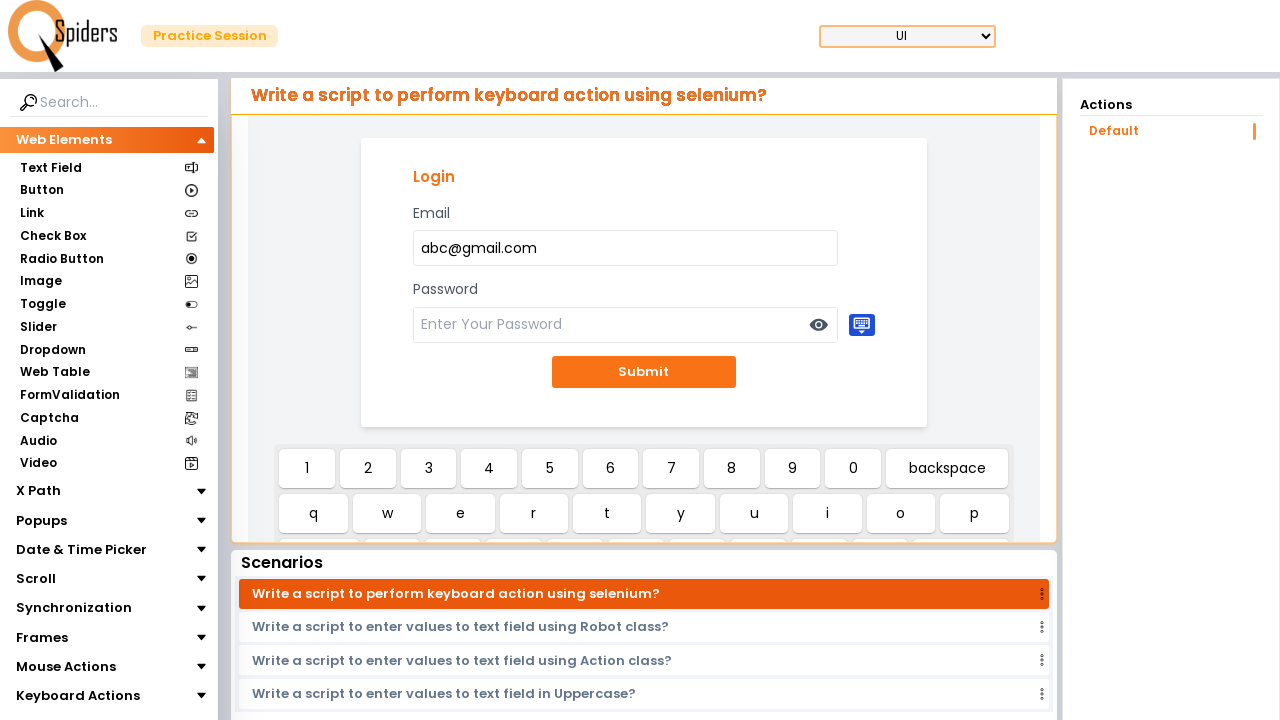

Clicked on password field at (625, 325) on #password
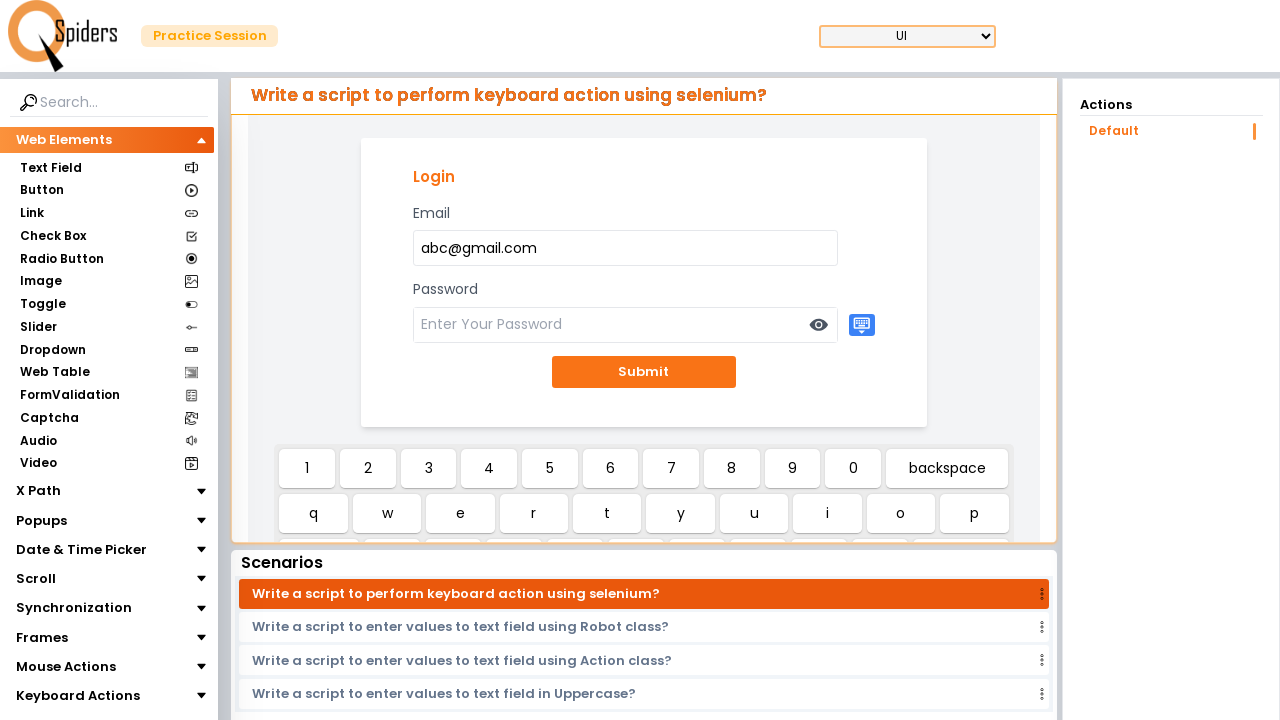

Pressed 'v' key using virtual keyboard
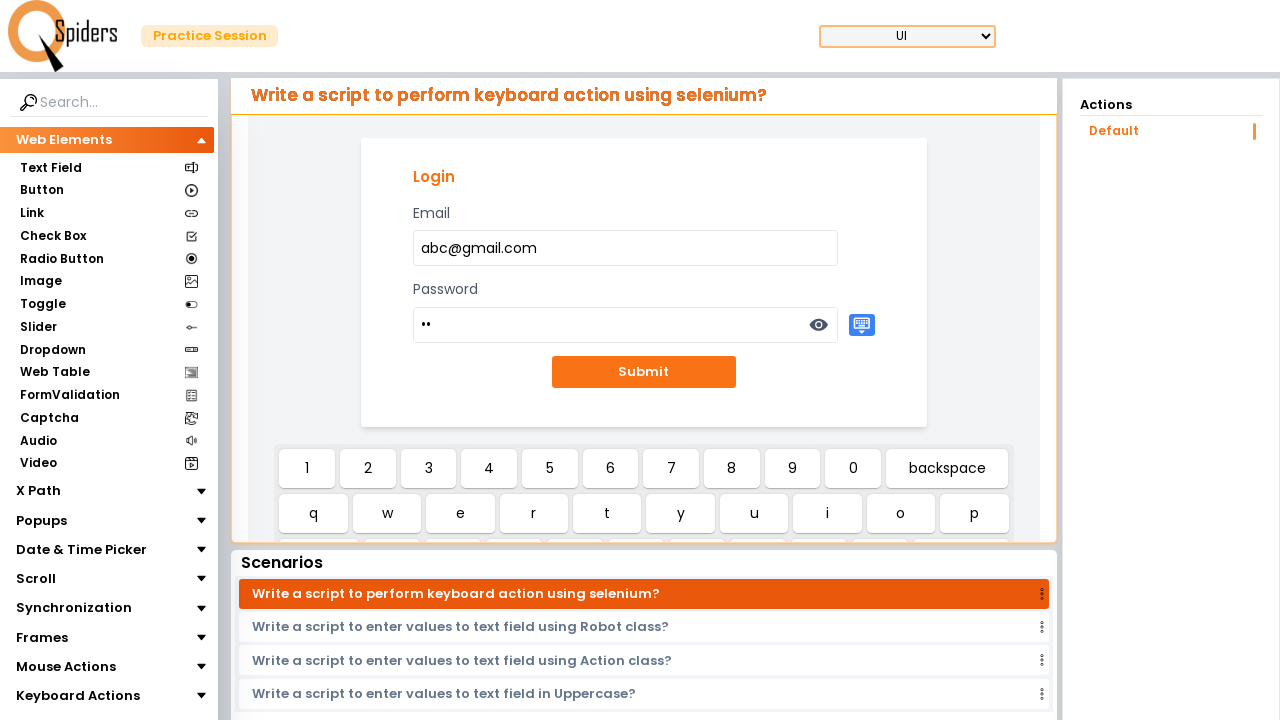

Pressed 'e' key using virtual keyboard
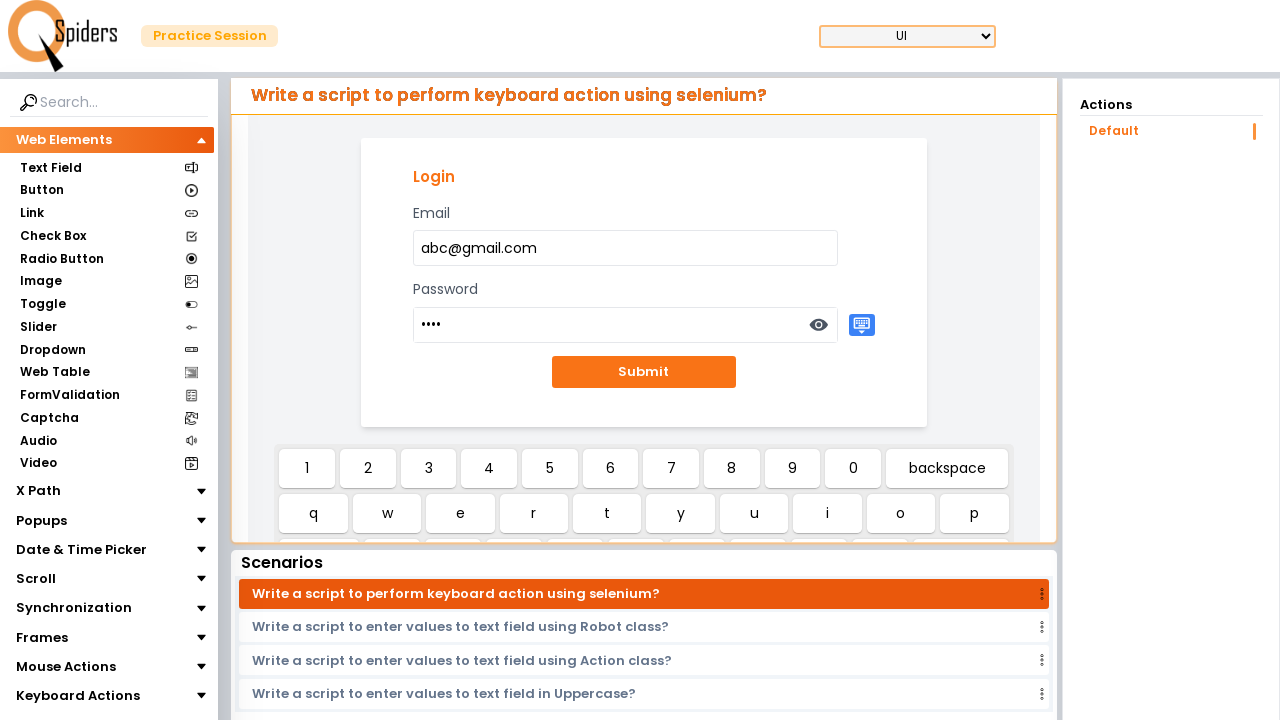

Waited for 2 seconds
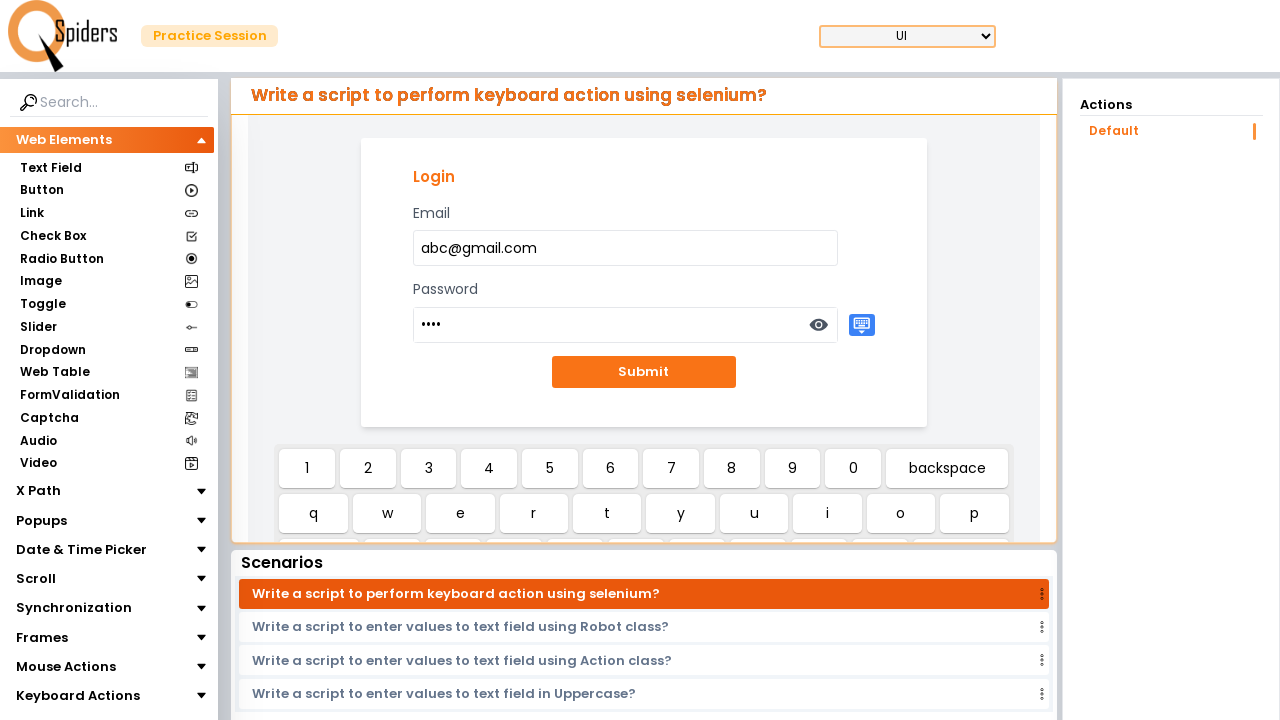

Submit button appeared and is ready
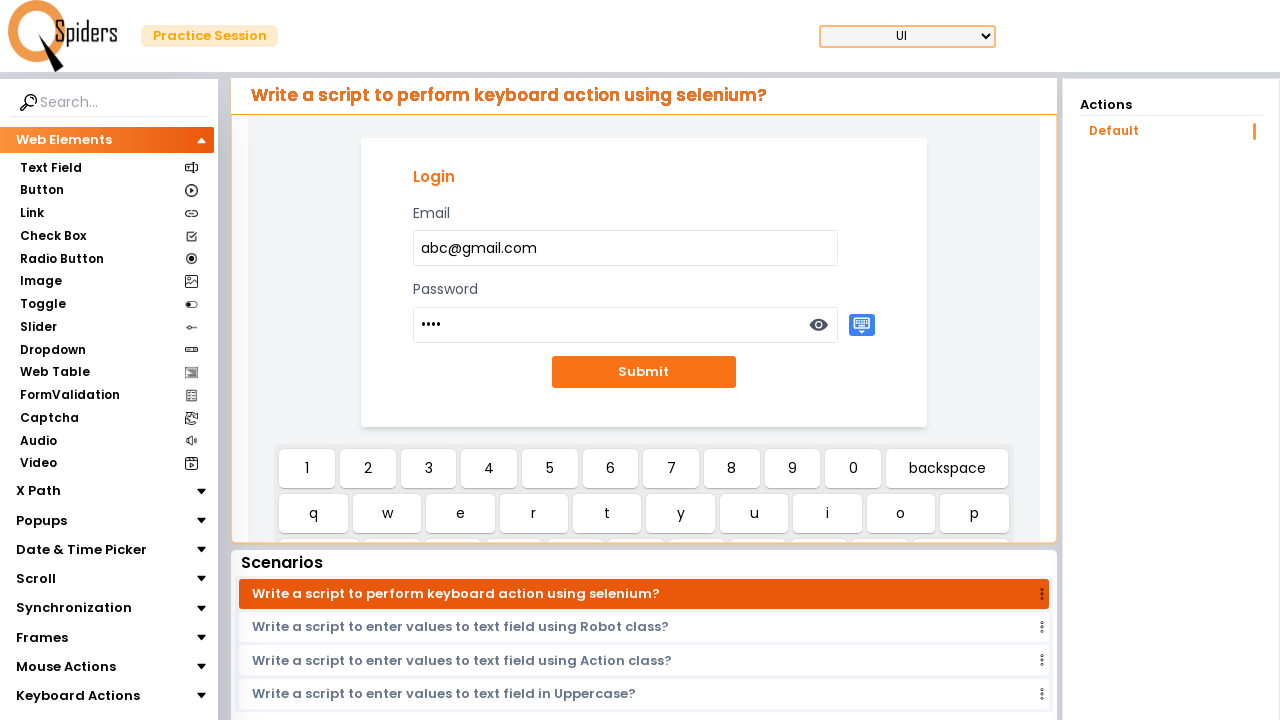

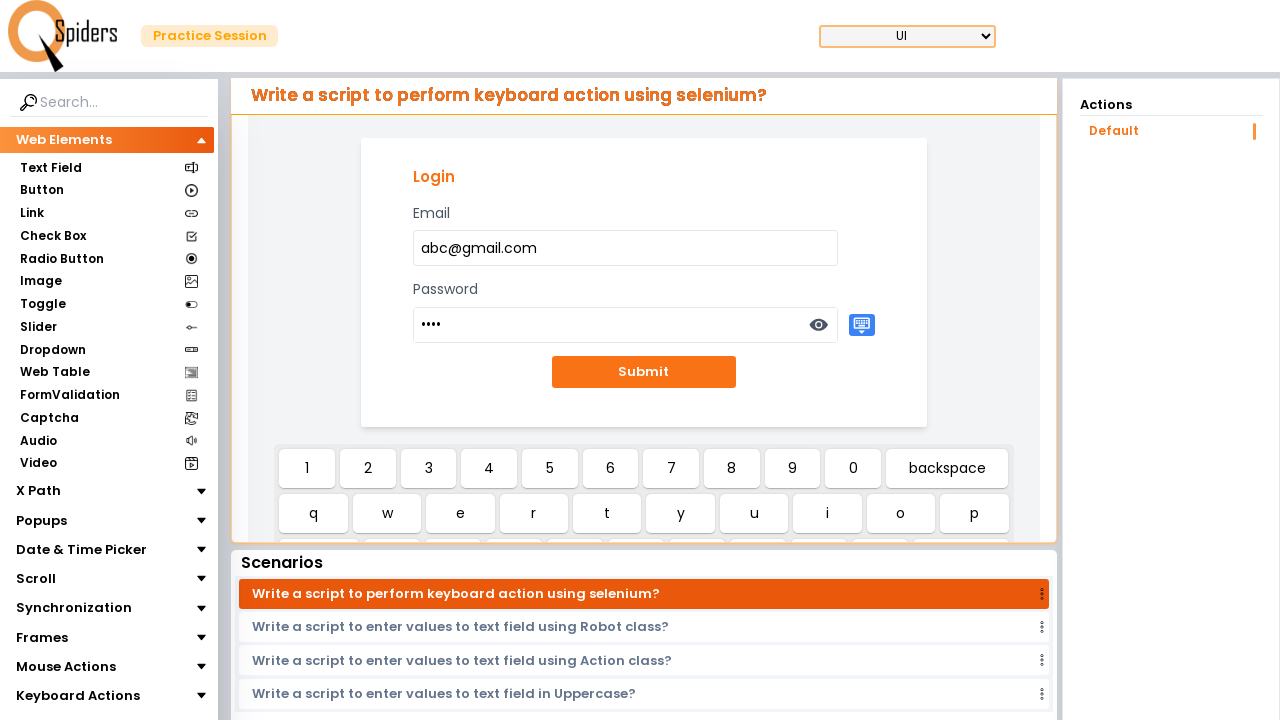